Tests the jQuery UI spinner widget by switching to the demo iframe, entering a value in the spinner input field, clicking the "Get value" button, and accepting the resulting alert dialog.

Starting URL: https://jqueryui.com/spinner/

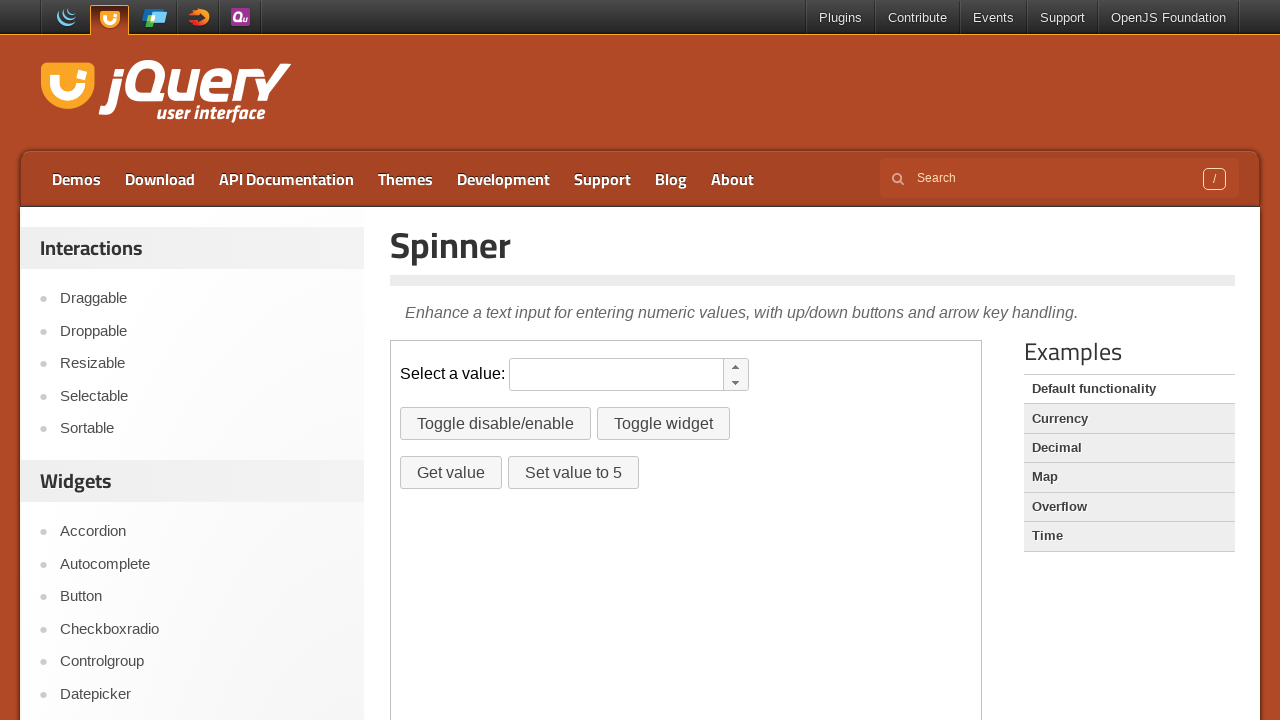

Located the demo iframe containing the spinner widget
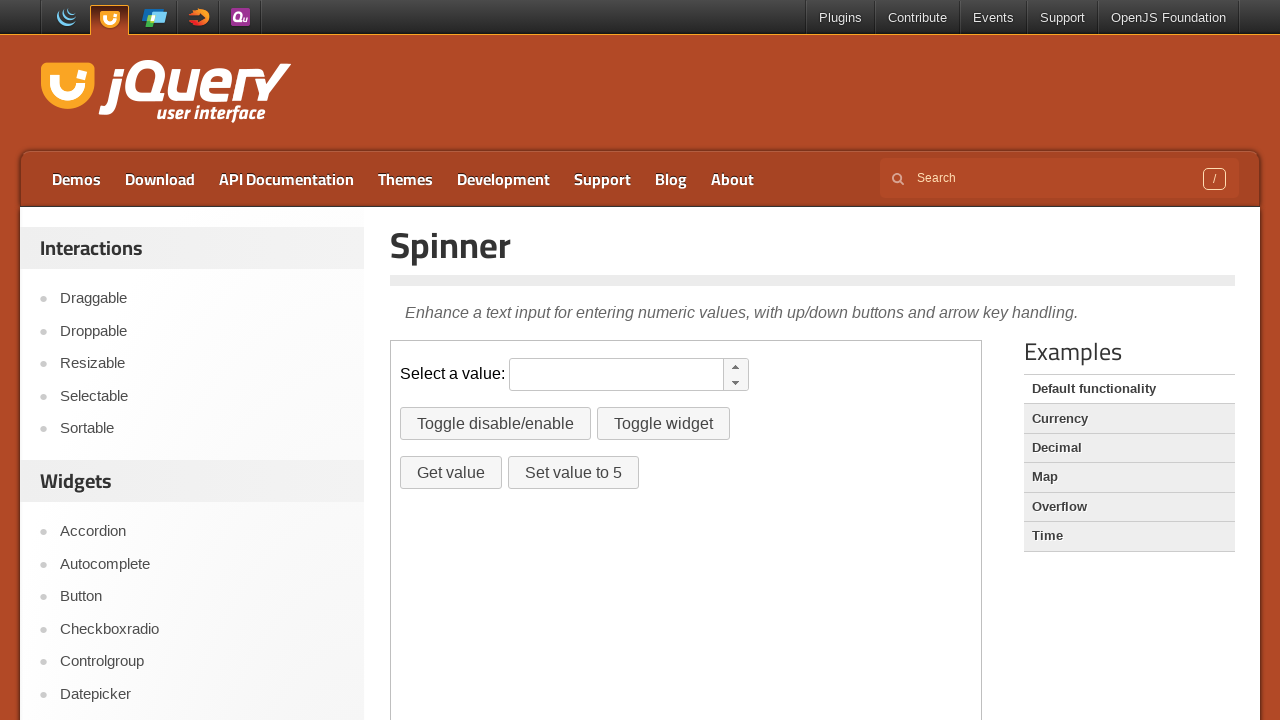

Entered value '2' in the spinner input field on #content iframe >> internal:control=enter-frame >> #spinner
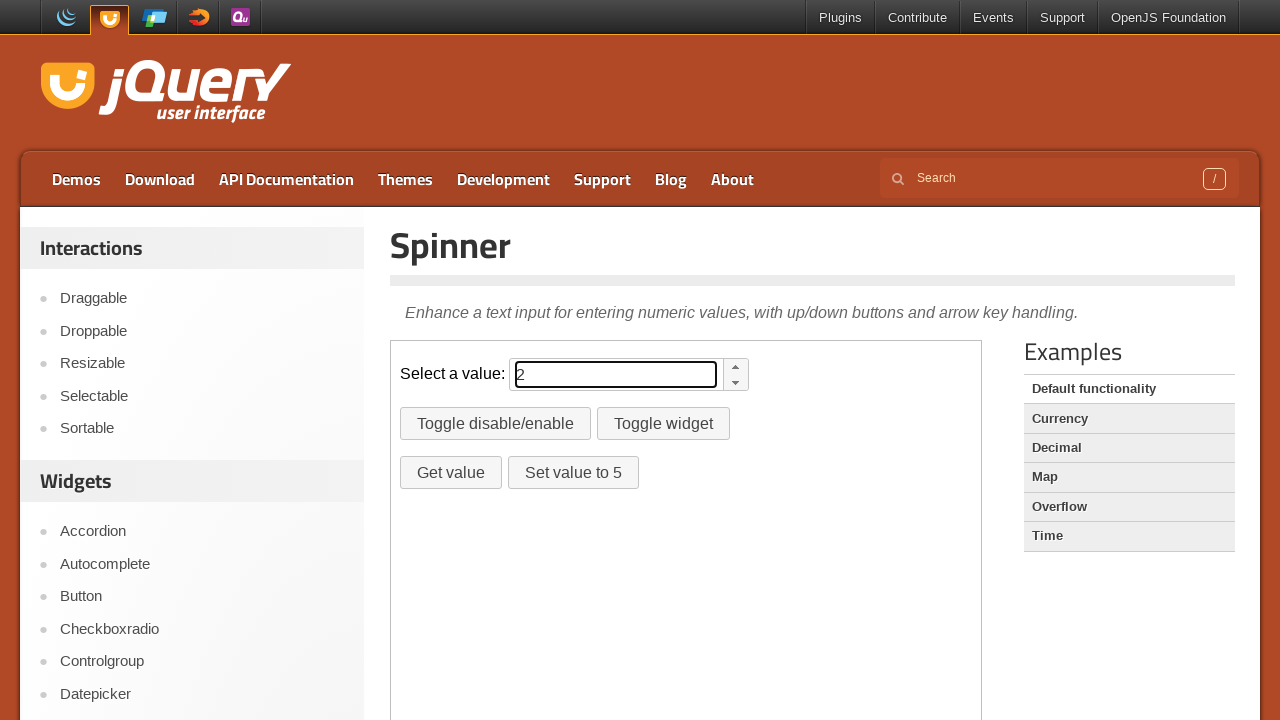

Clicked the 'Get value' button at (451, 473) on #content iframe >> internal:control=enter-frame >> #getvalue
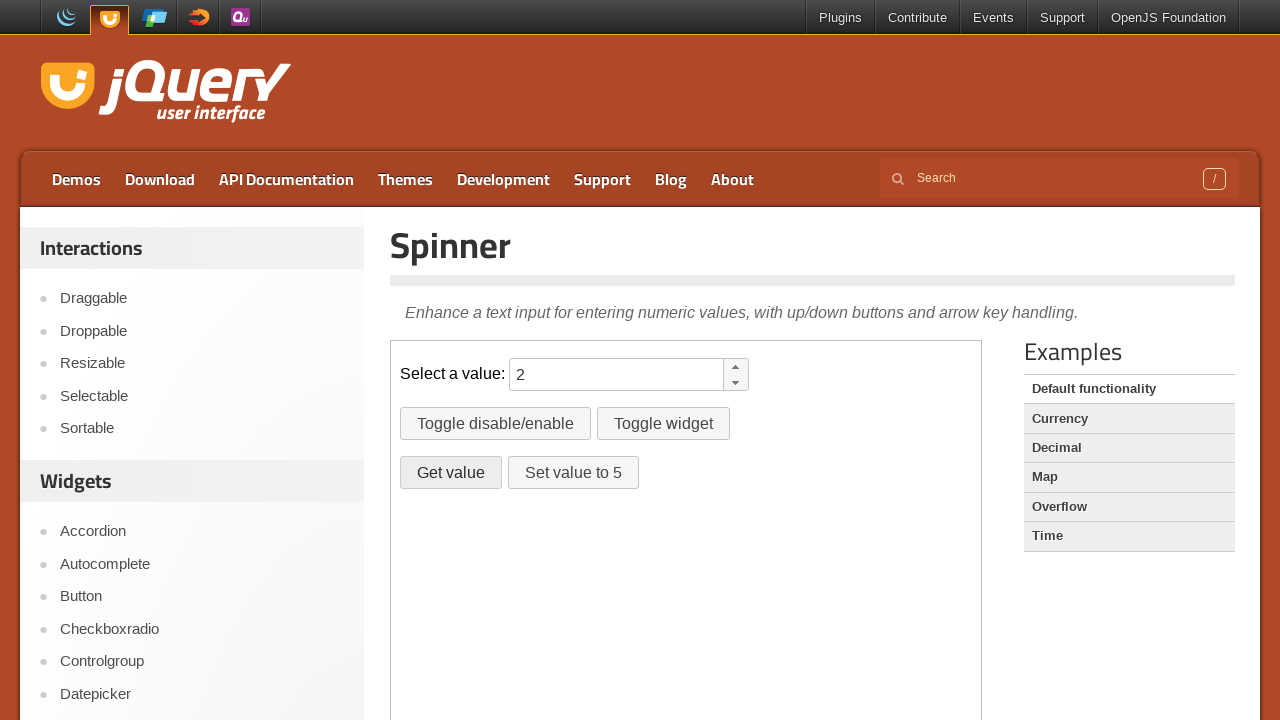

Set up dialog handler to accept alerts
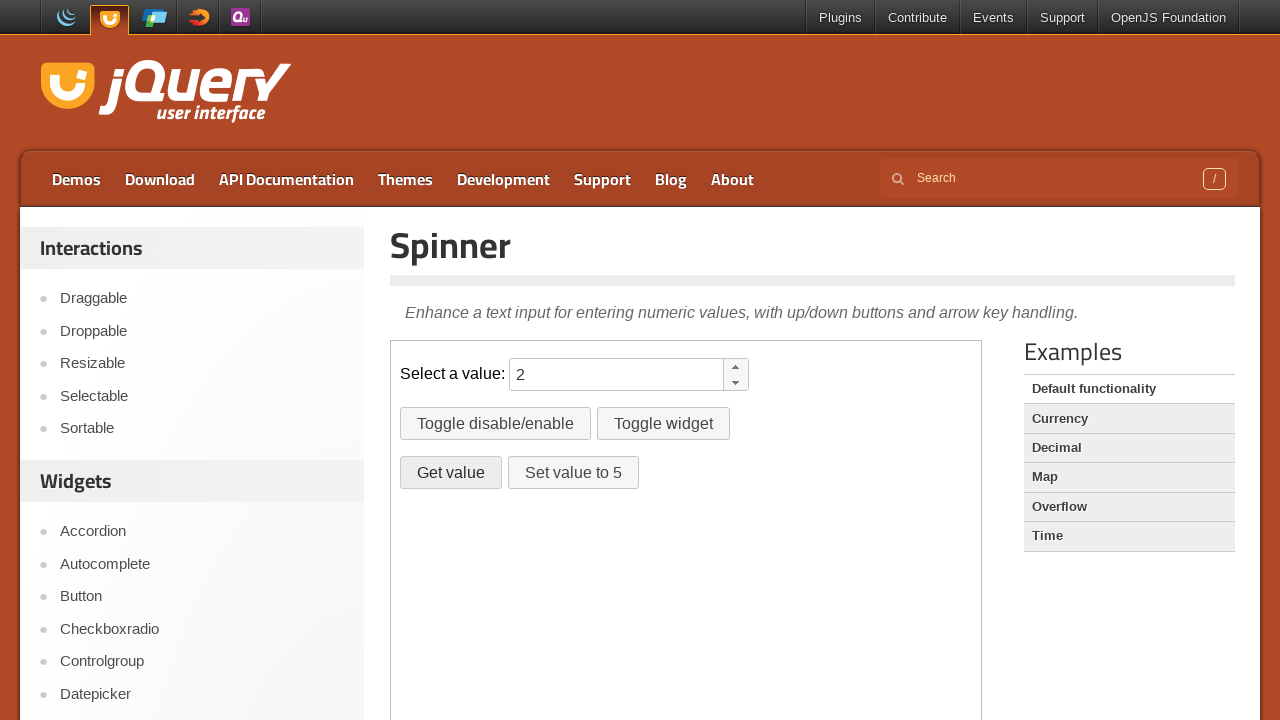

Waited for alert dialog to be processed
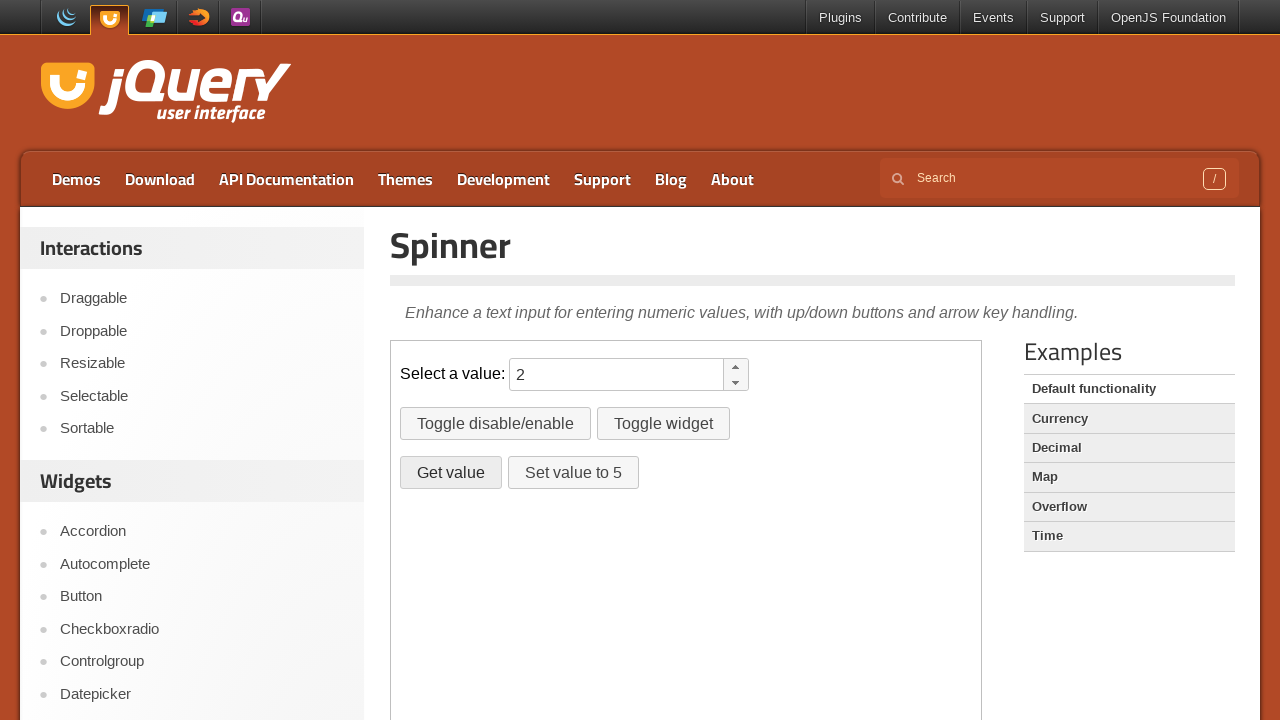

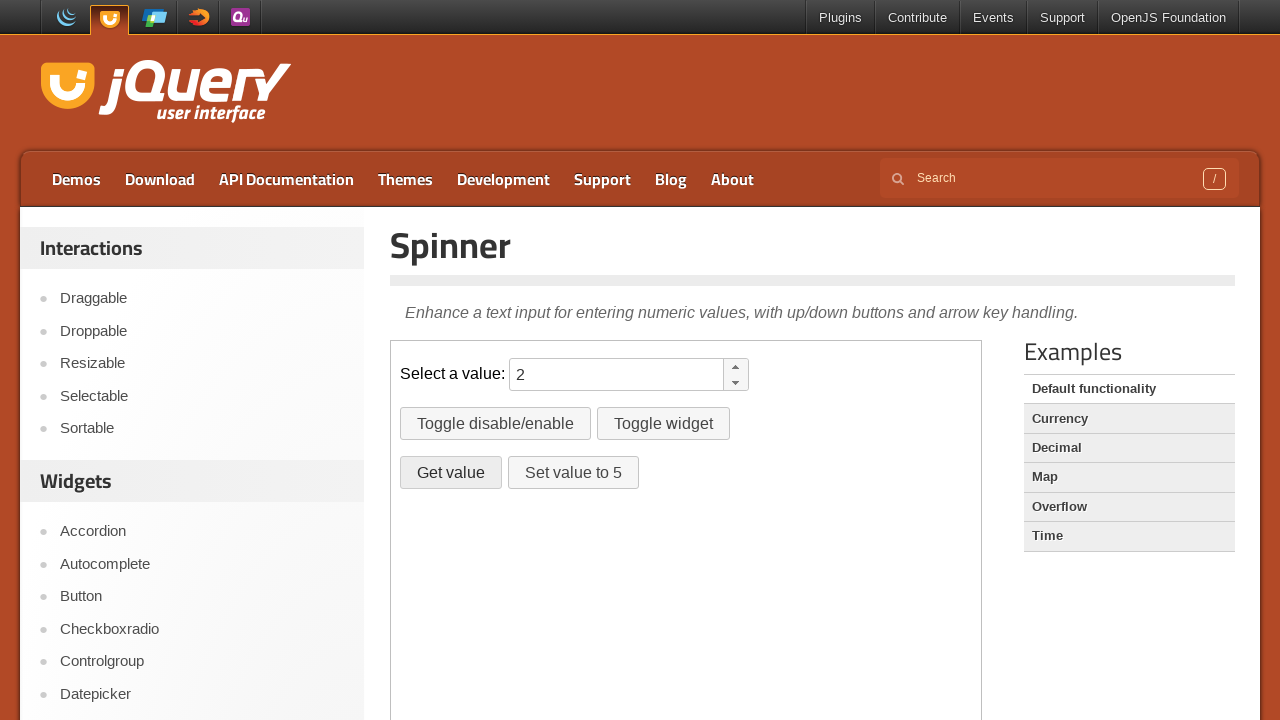